Navigates to W3Schools Java data types page and hovers over the "Get Certified" navigation button element to trigger any hover effects.

Starting URL: https://www.w3schools.com/java/java_data_types.asp

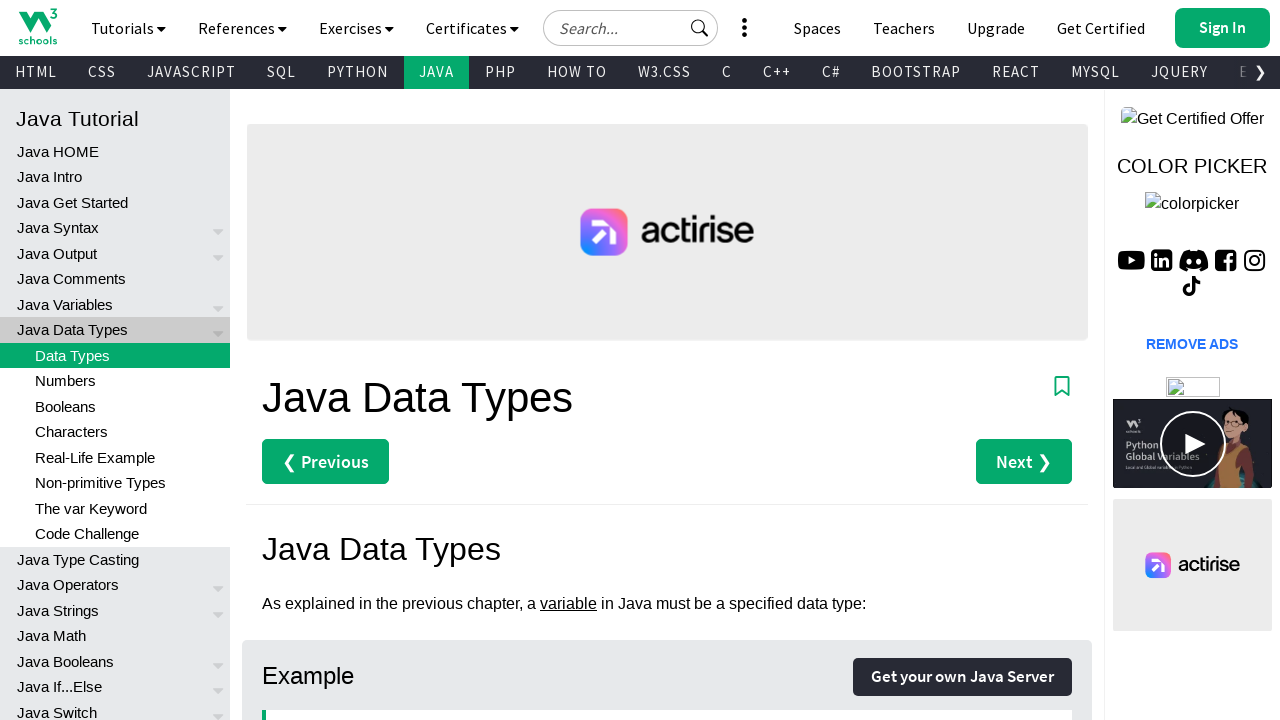

Waited for 'Get Certified' navigation button to be visible
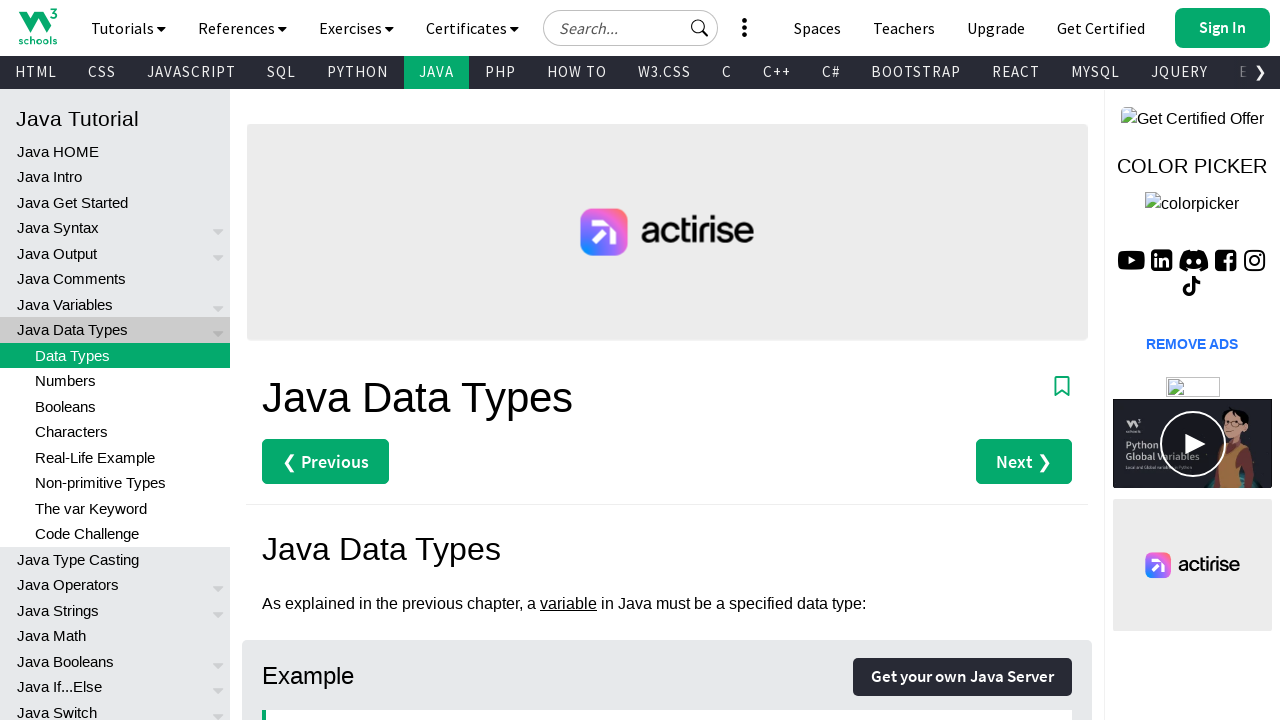

Hovered over 'Get Certified' navigation button to trigger hover effects at (472, 28) on xpath=//*[@id='navbtn_certified']
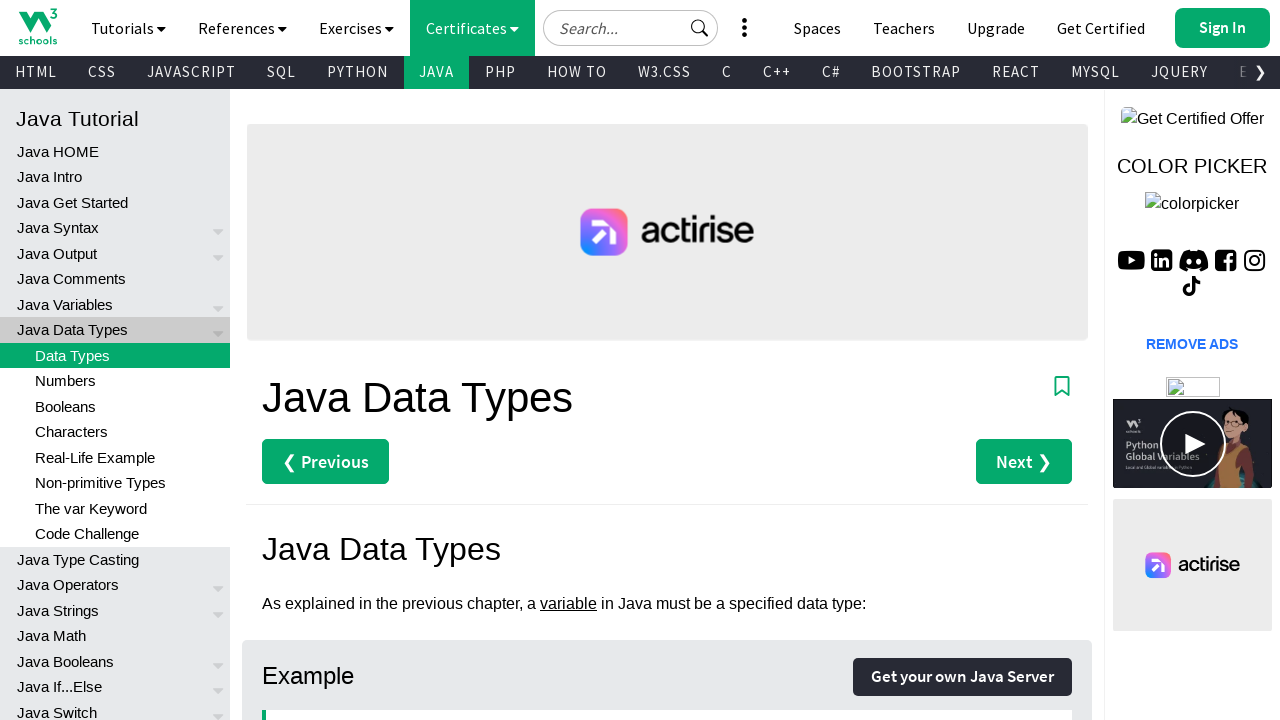

Waited 500ms to observe hover effect
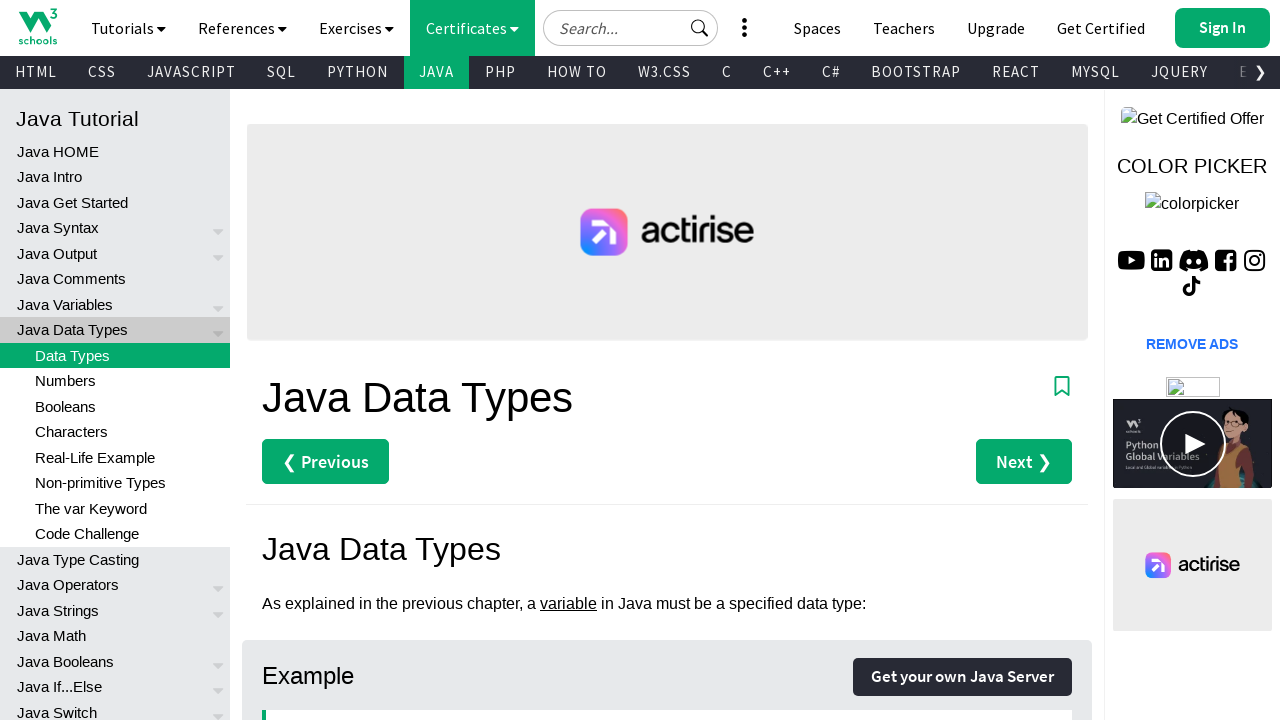

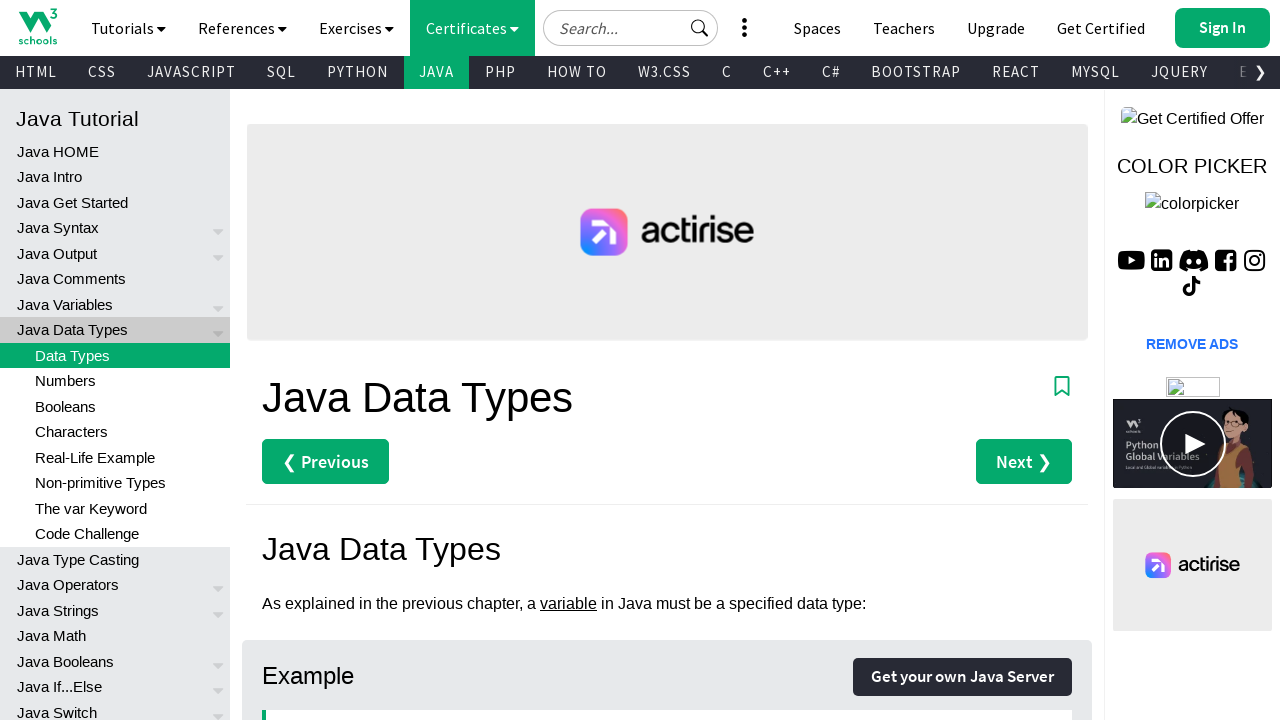